Tests the search functionality on the Selenium documentation website by clicking the search button, entering a search query, and submitting it

Starting URL: https://selenium.dev

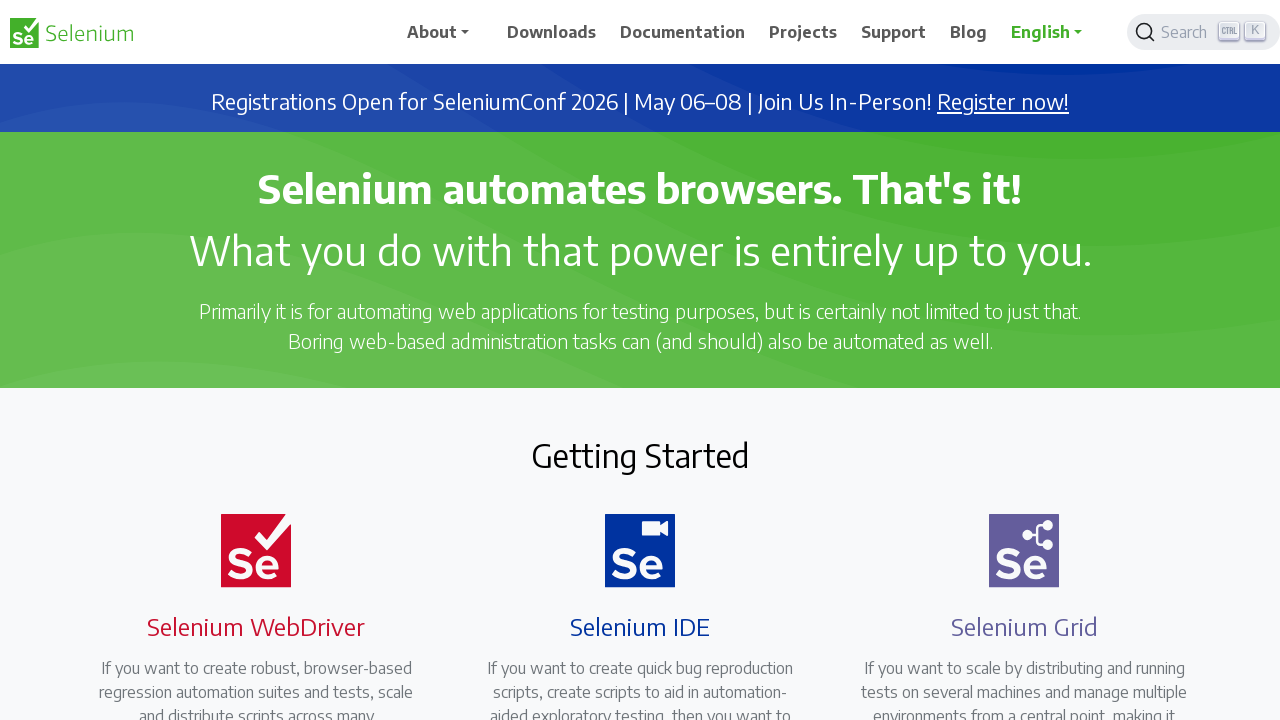

Clicked search button placeholder to open search panel at (1187, 32) on span.DocSearch-Button-Placeholder
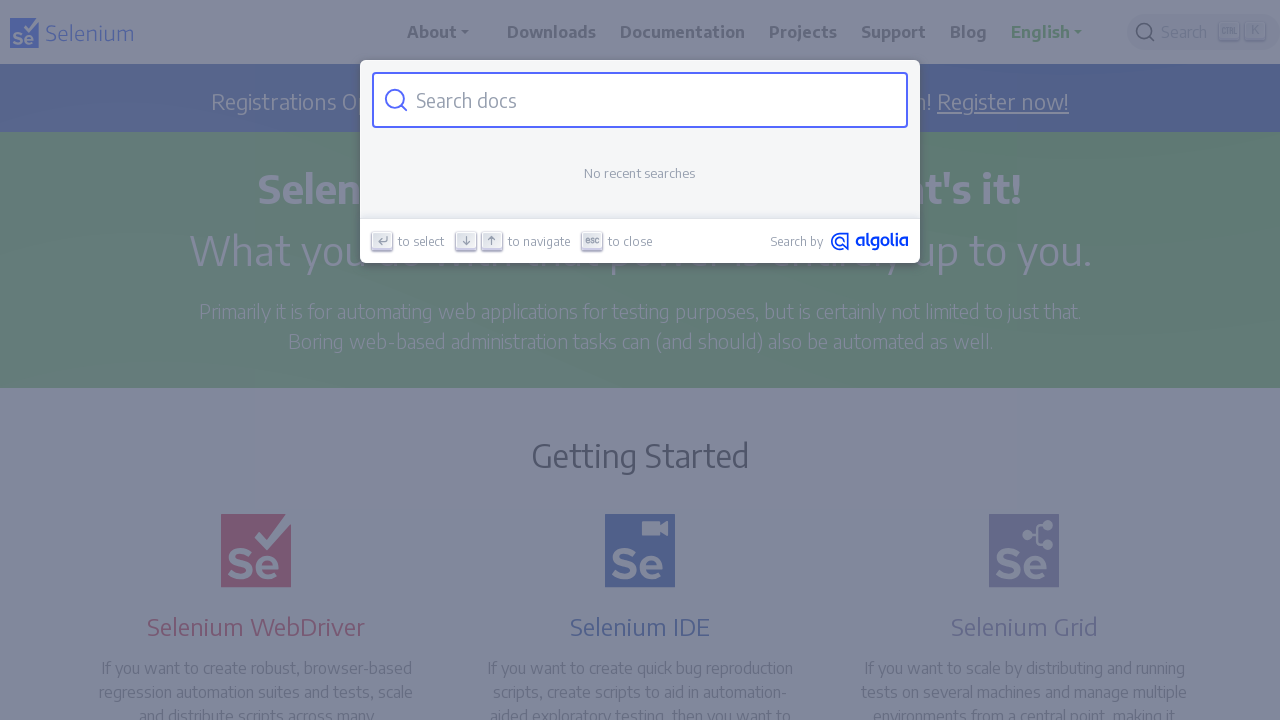

Search input field appeared
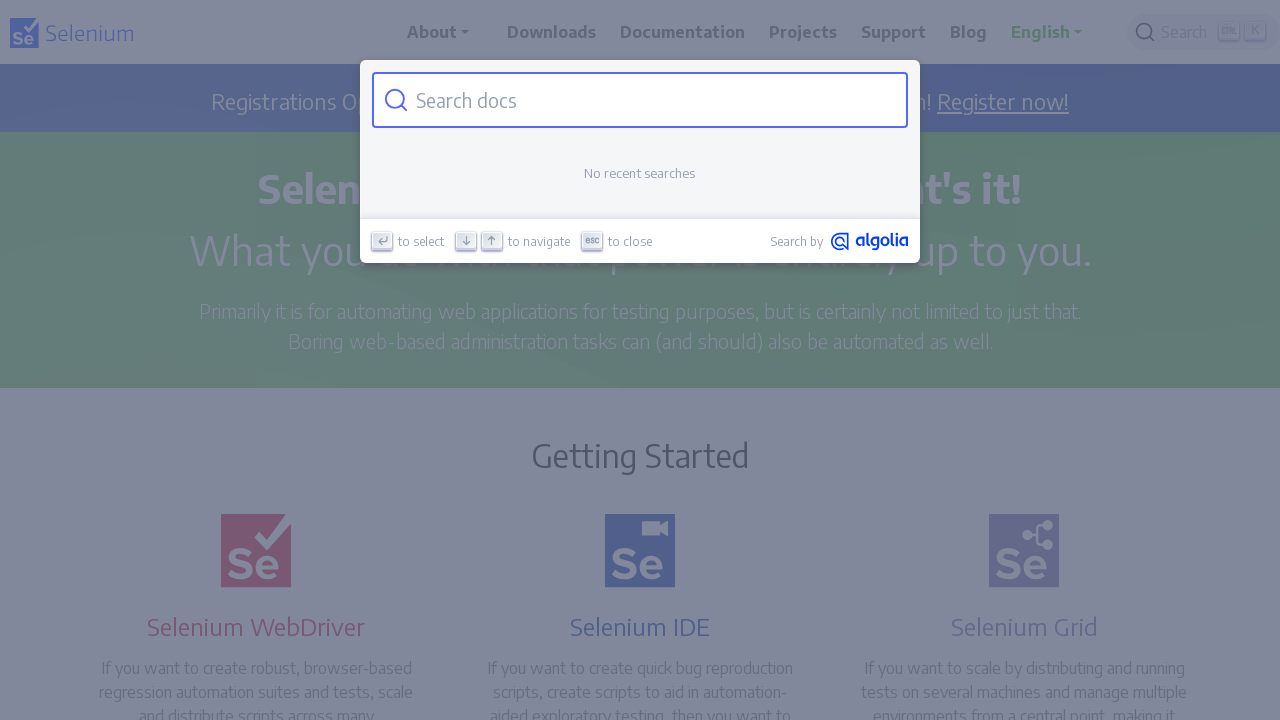

Filled search field with 'java selenium' on .DocSearch-Input
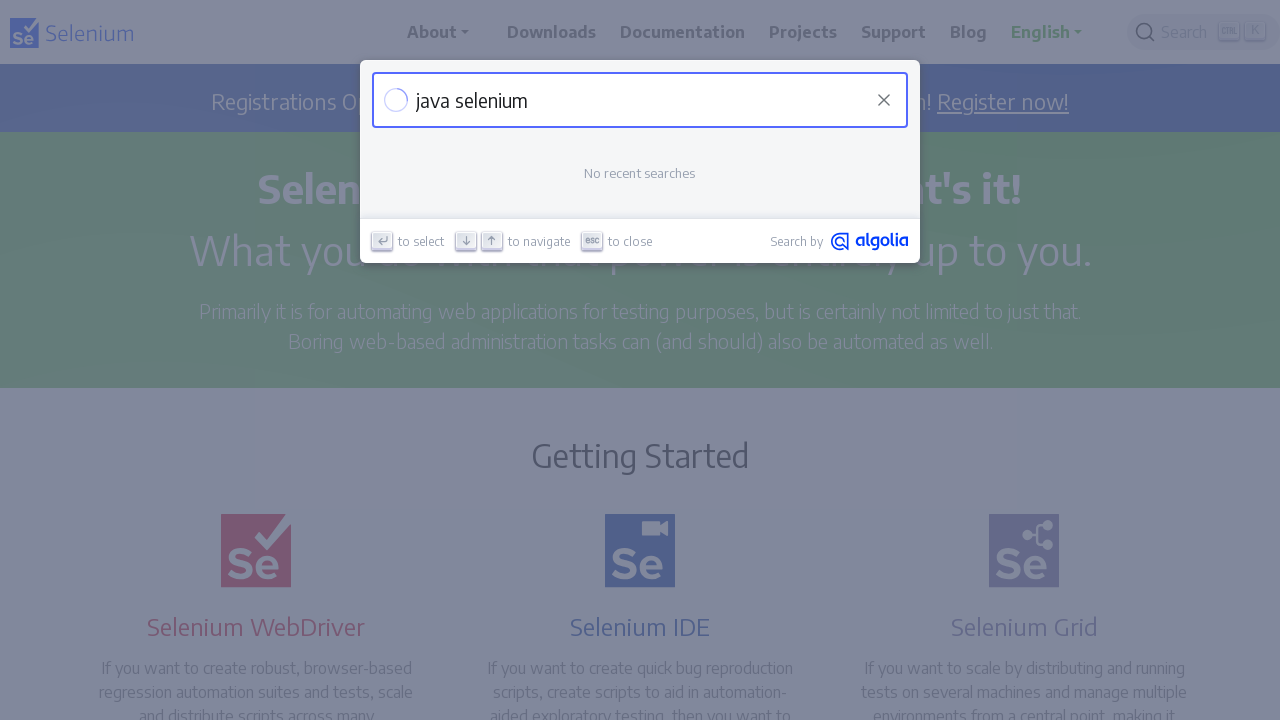

Pressed Enter to submit search query on .DocSearch-Input
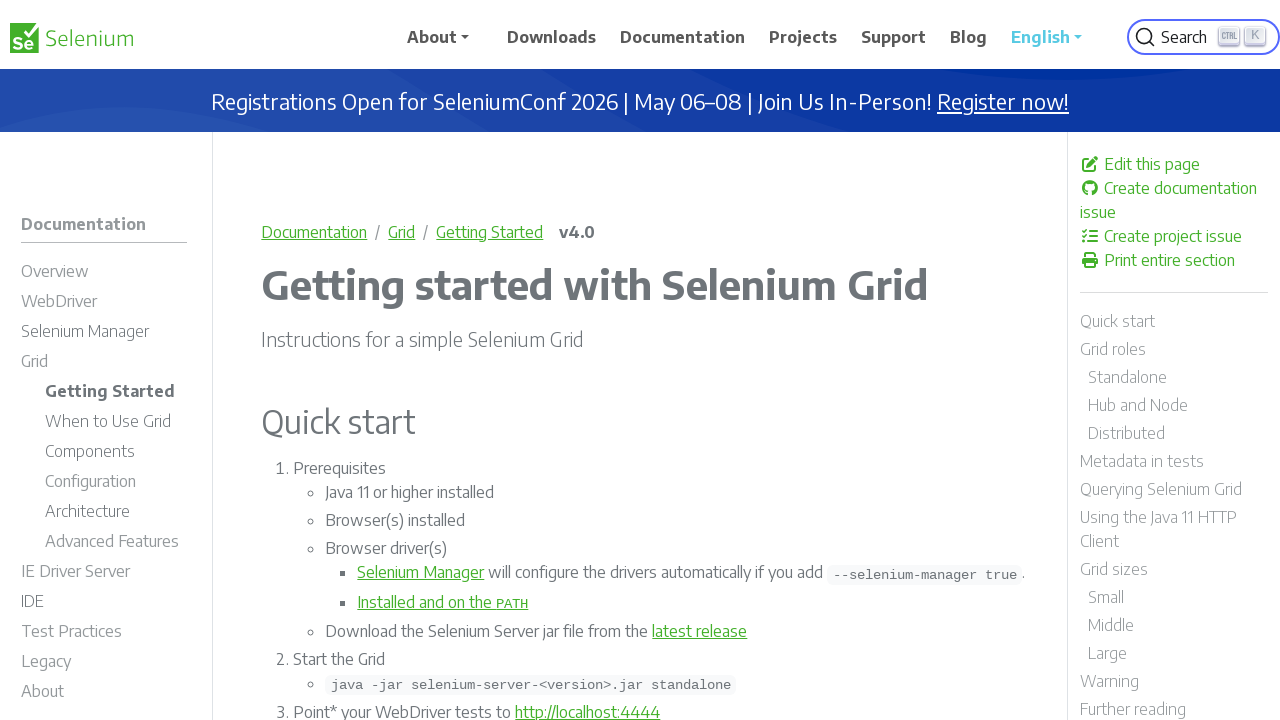

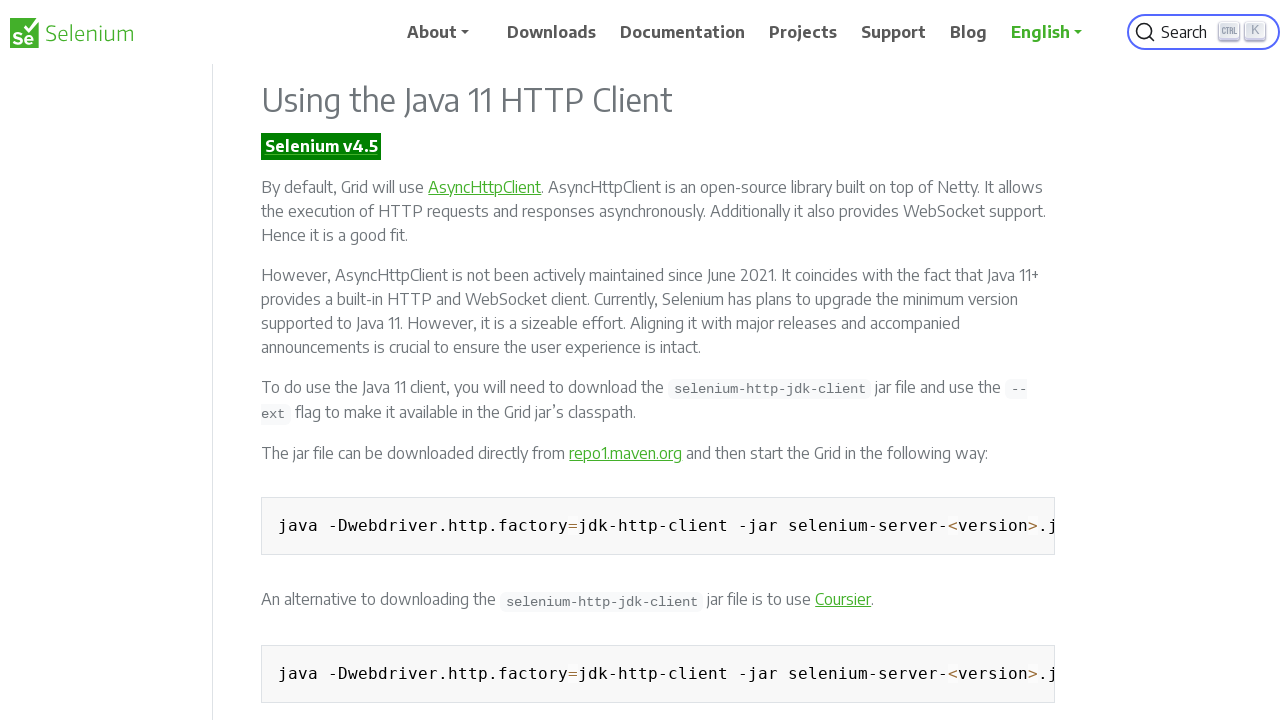